Tests checkbox and radio button selection functionality by clicking on radio buttons and checkboxes and verifying their selected state.

Starting URL: https://automationfc.github.io/basic-form/index.html

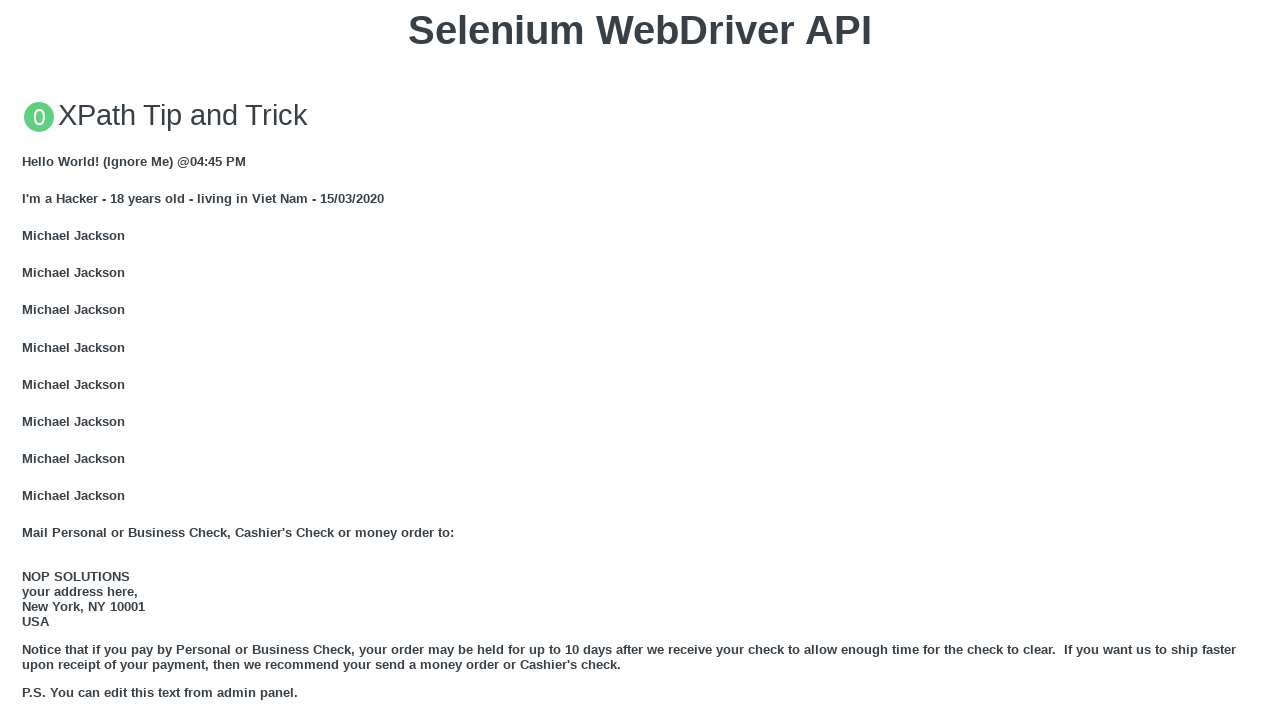

Waited for Under 18 radio button to load
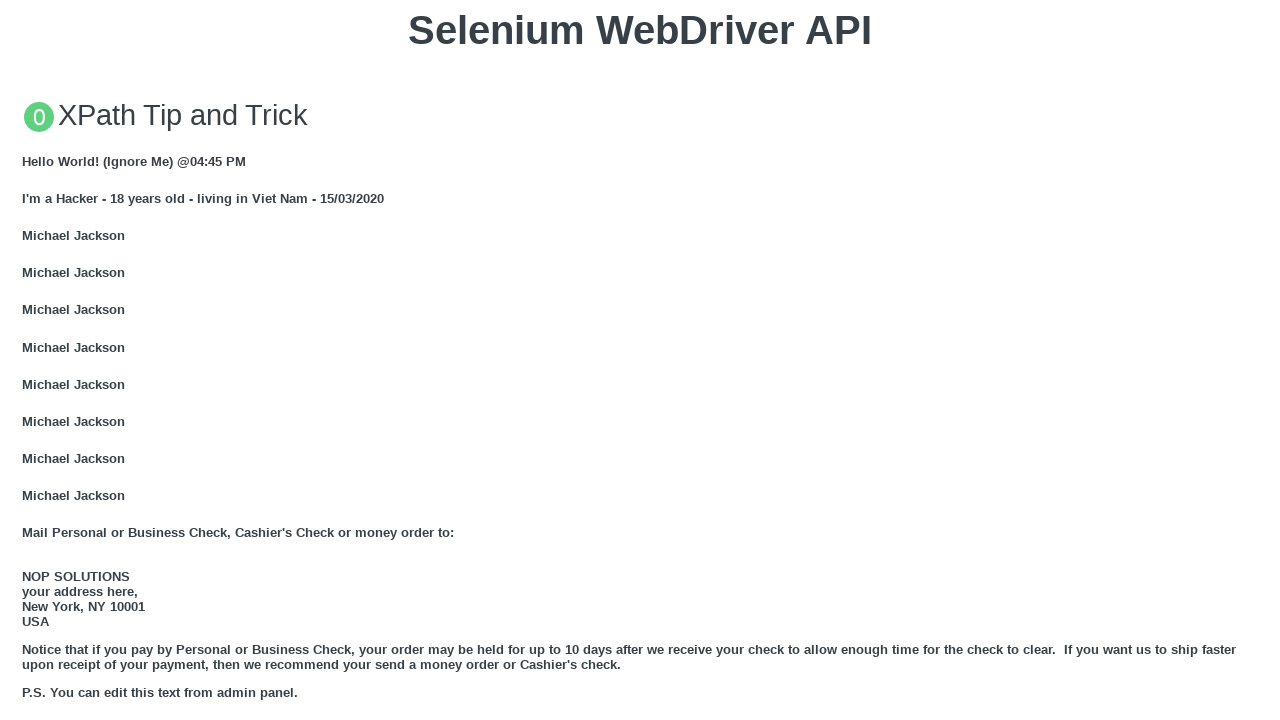

Clicked on Under 18 radio button at (28, 360) on #under_18
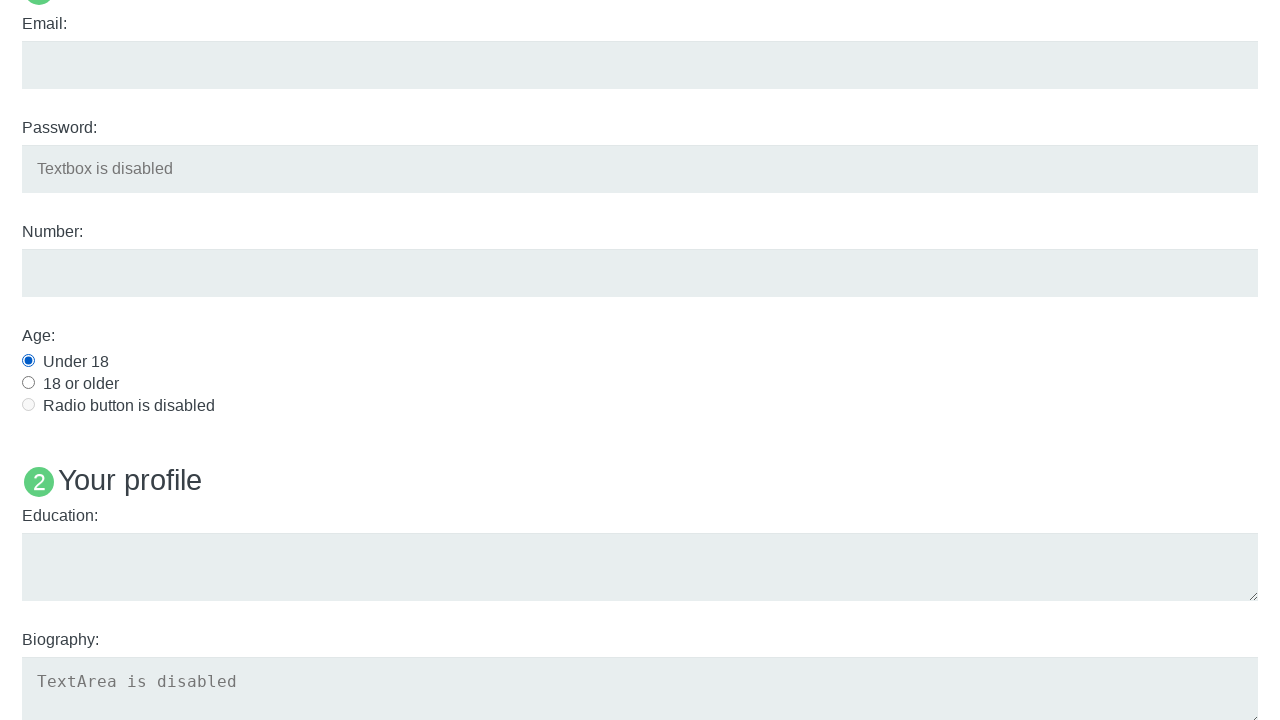

Verified Under 18 radio button is selected
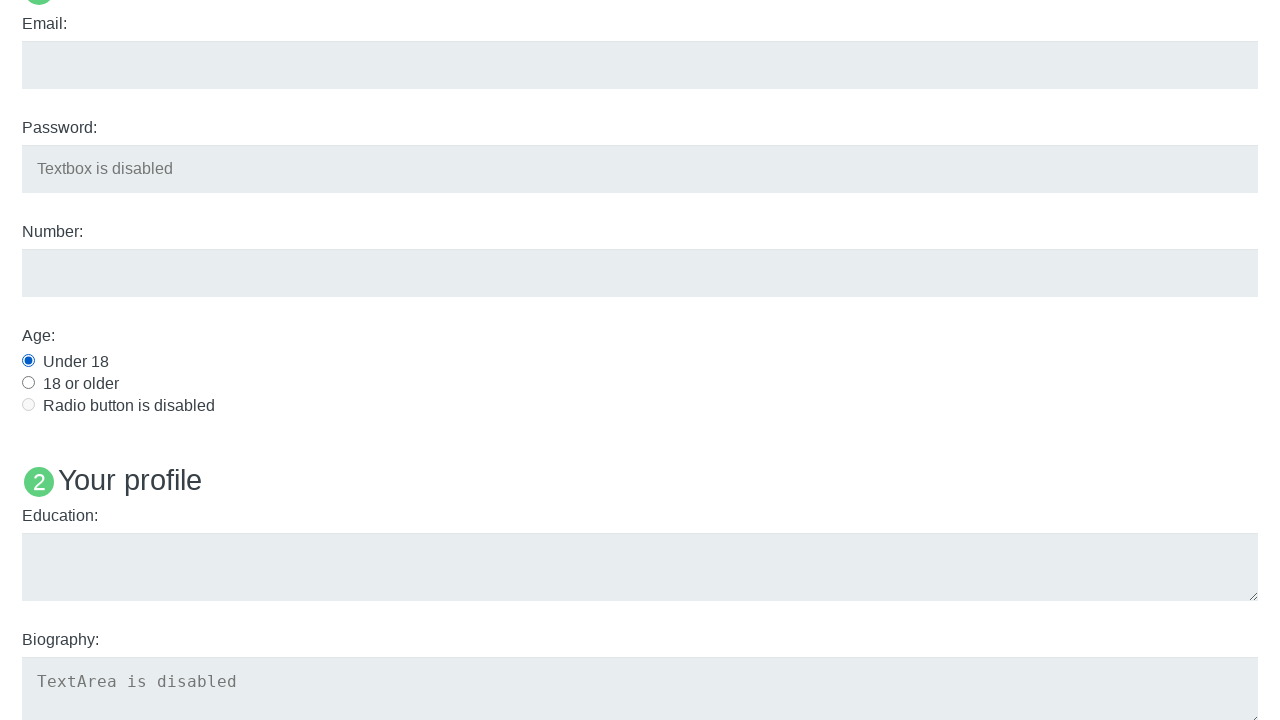

Clicked on Java checkbox at (28, 361) on #java
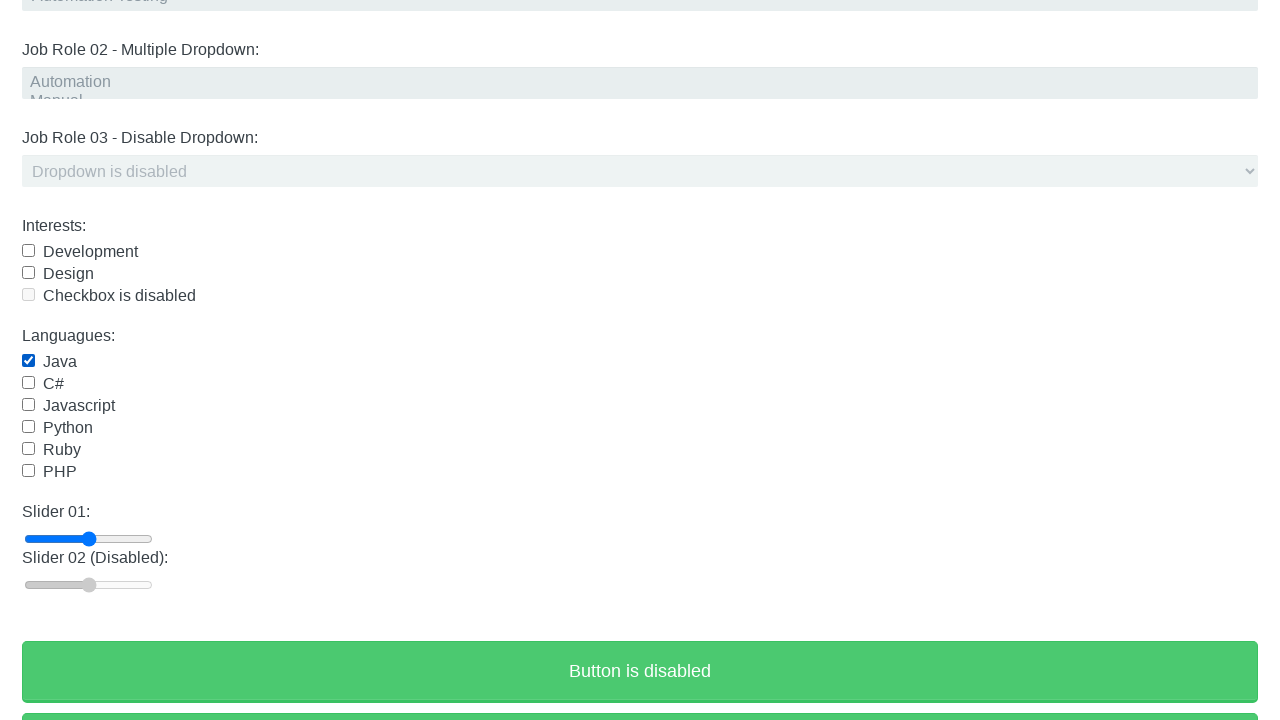

Verified Java checkbox is selected
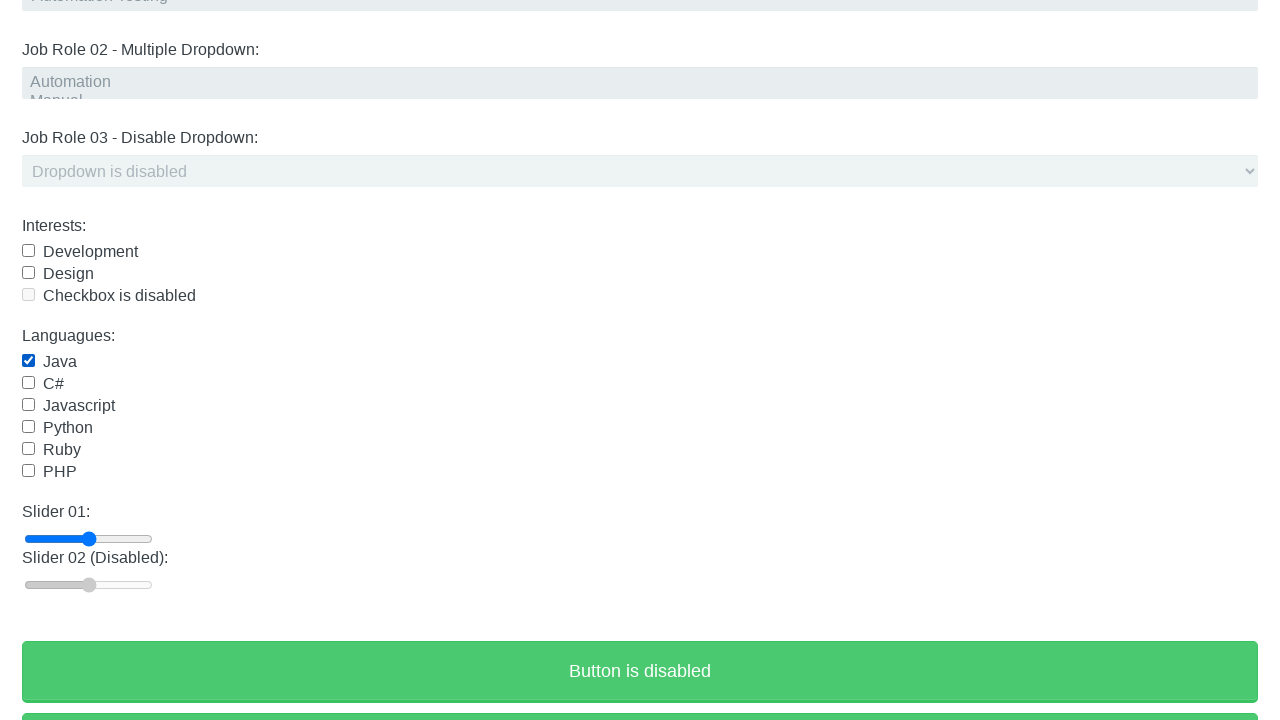

Clicked Java checkbox again to deselect at (28, 361) on #java
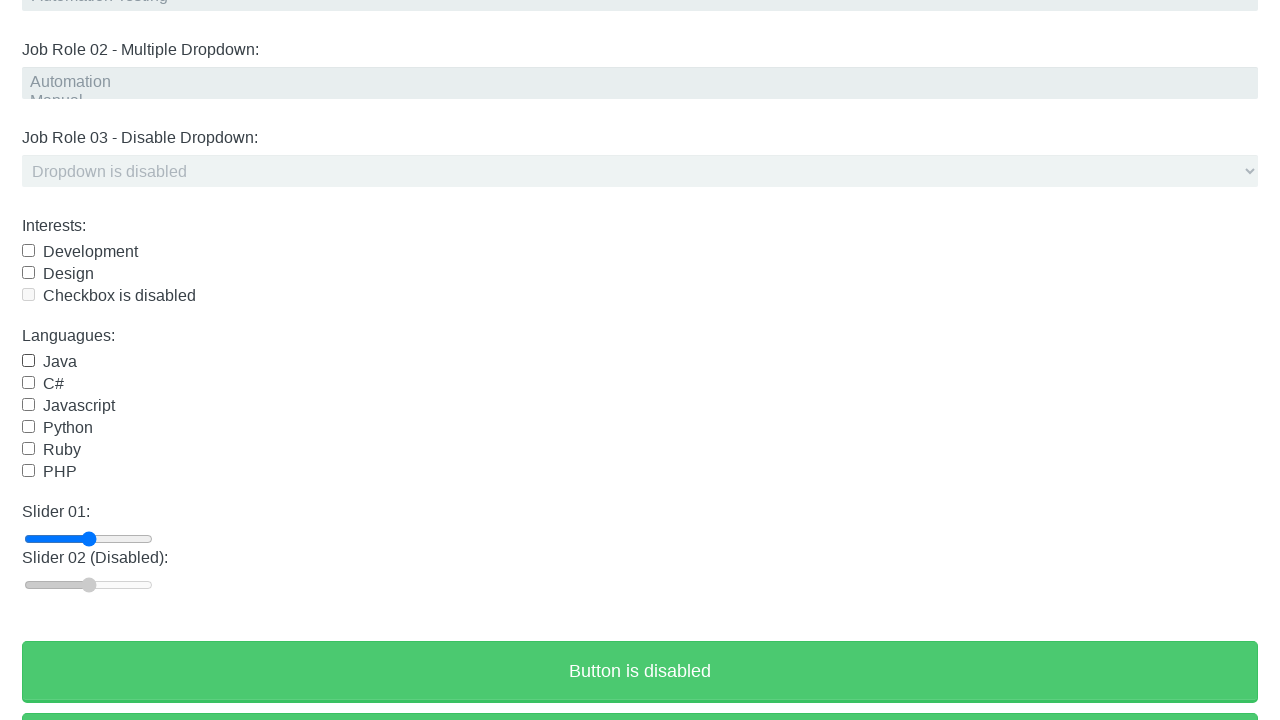

Verified Java checkbox is deselected
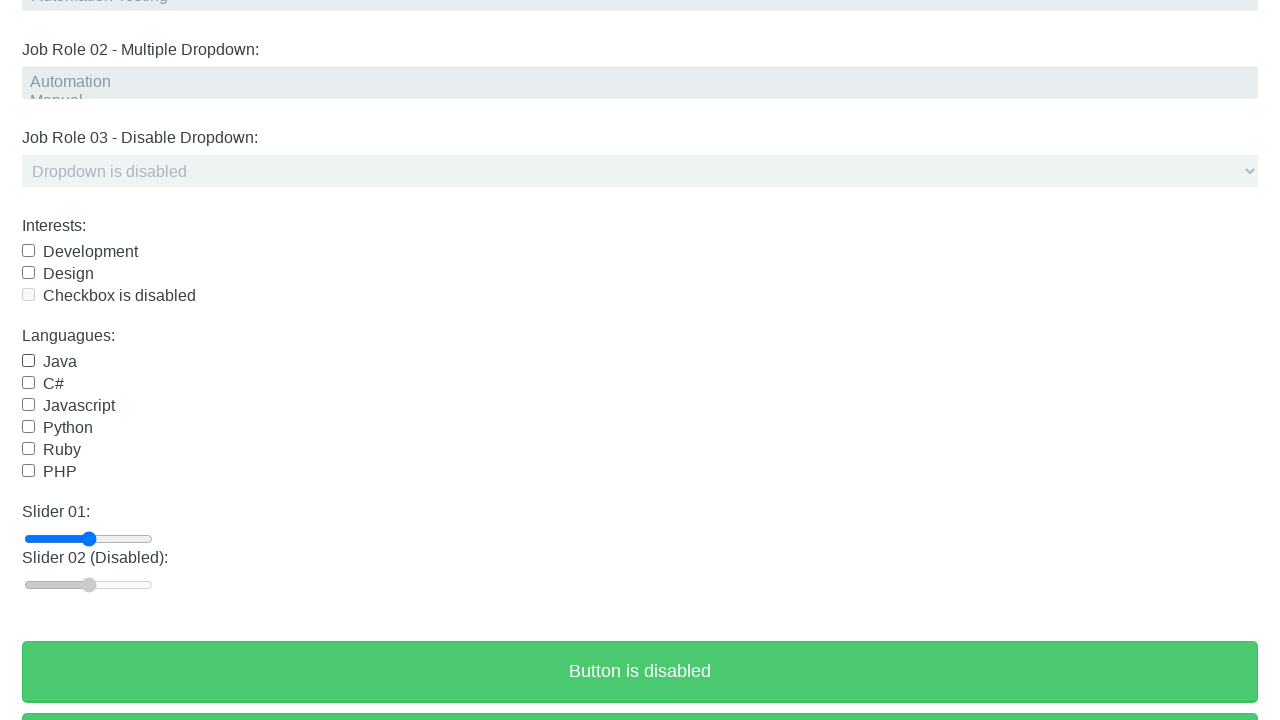

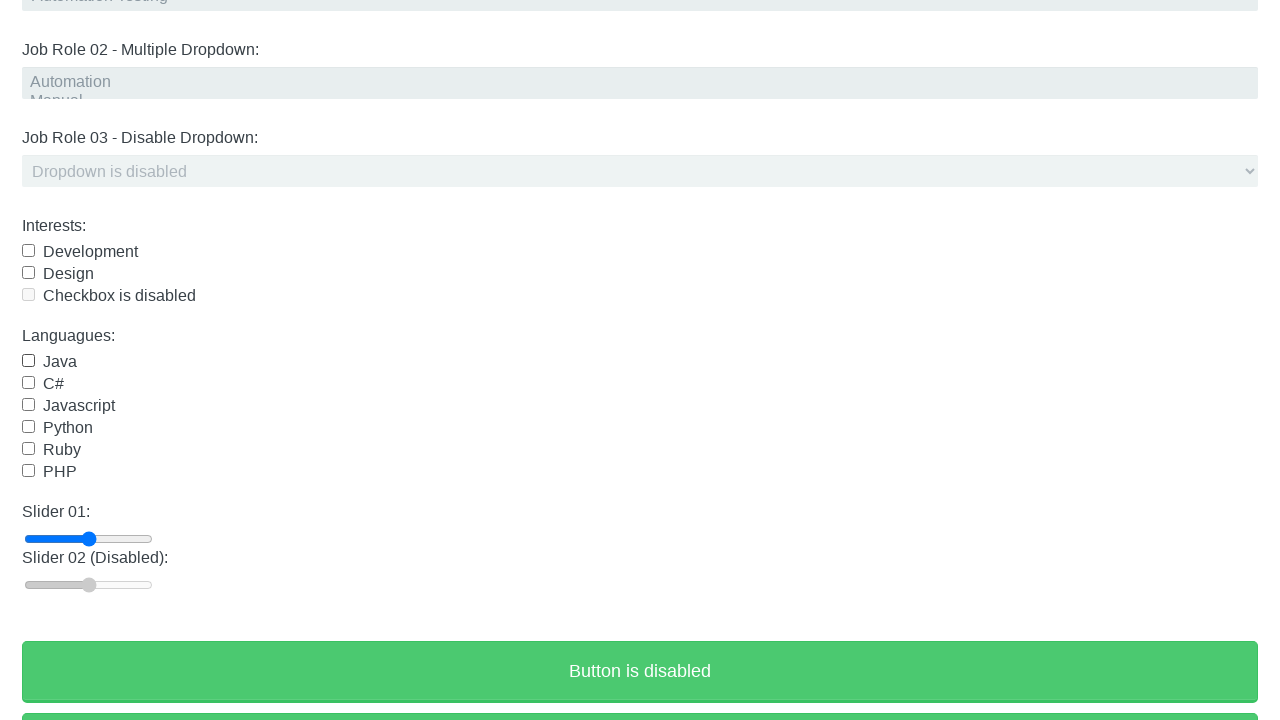